Tests adding and removing an item from the cart, verifying button text changes

Starting URL: https://www.saucedemo.com/

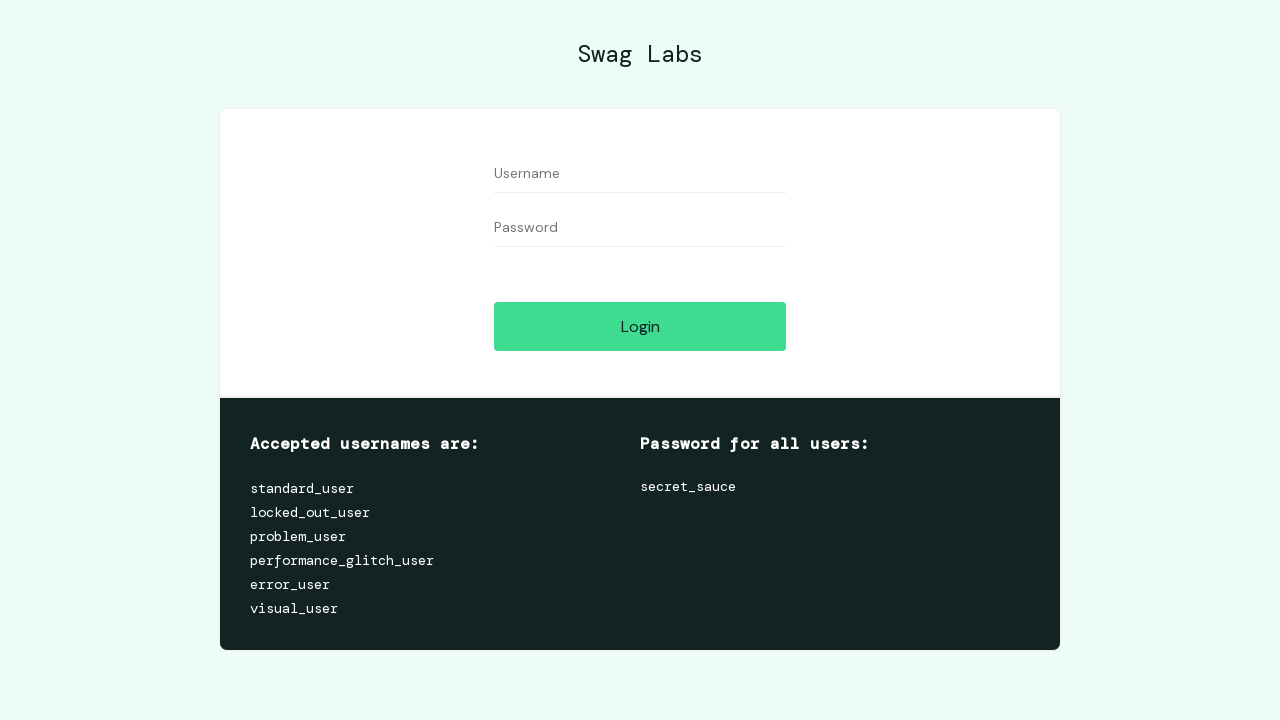

Filled username field with 'standard_user' on #user-name
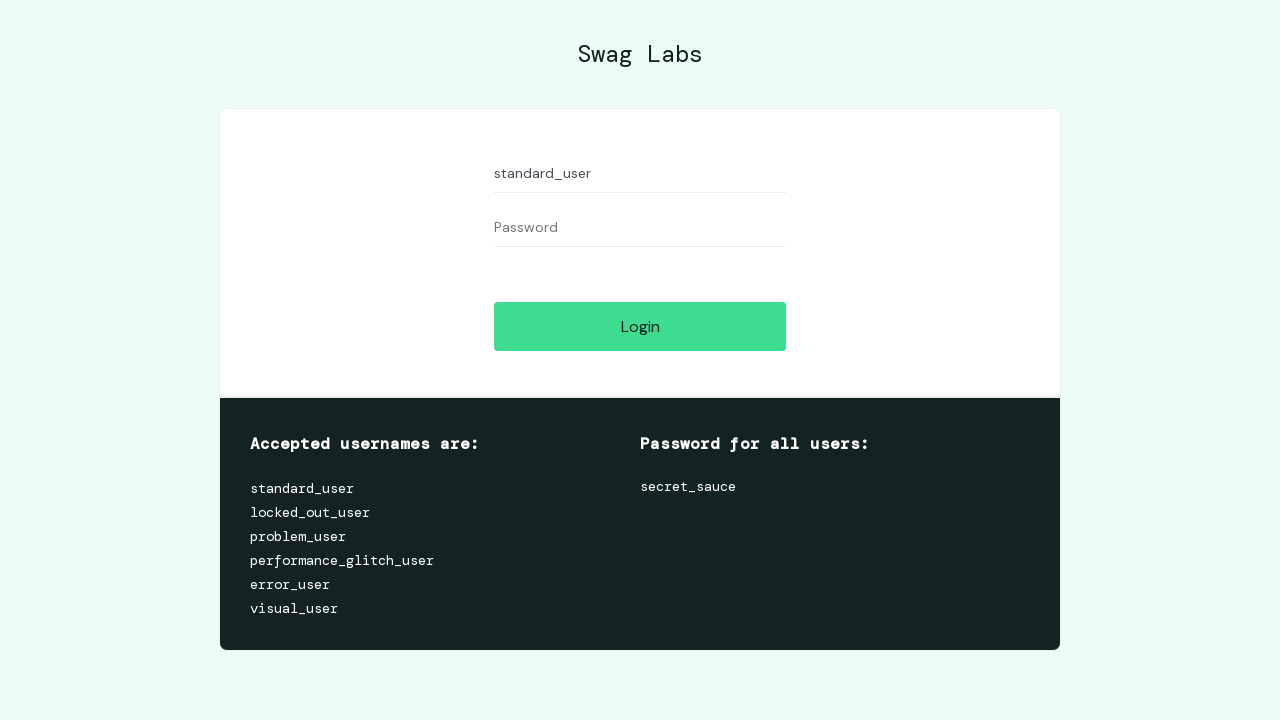

Filled password field with 'secret_sauce' on #password
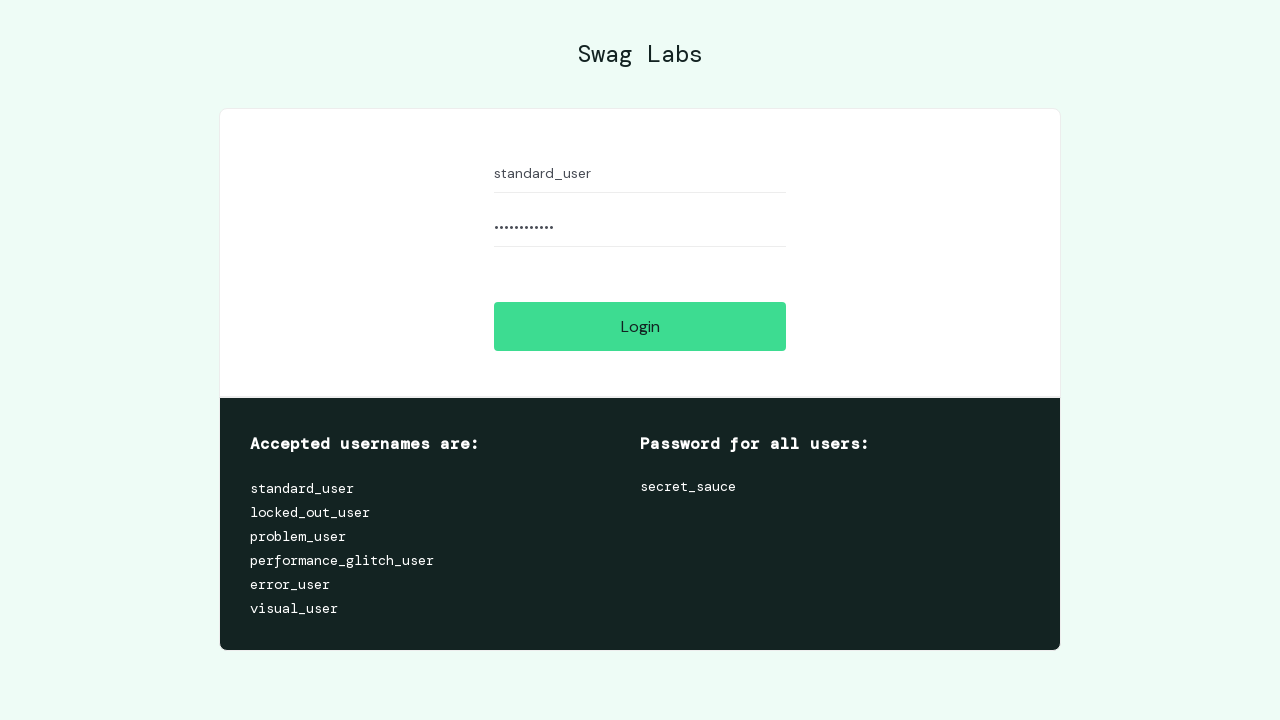

Clicked login button at (640, 326) on #login-button
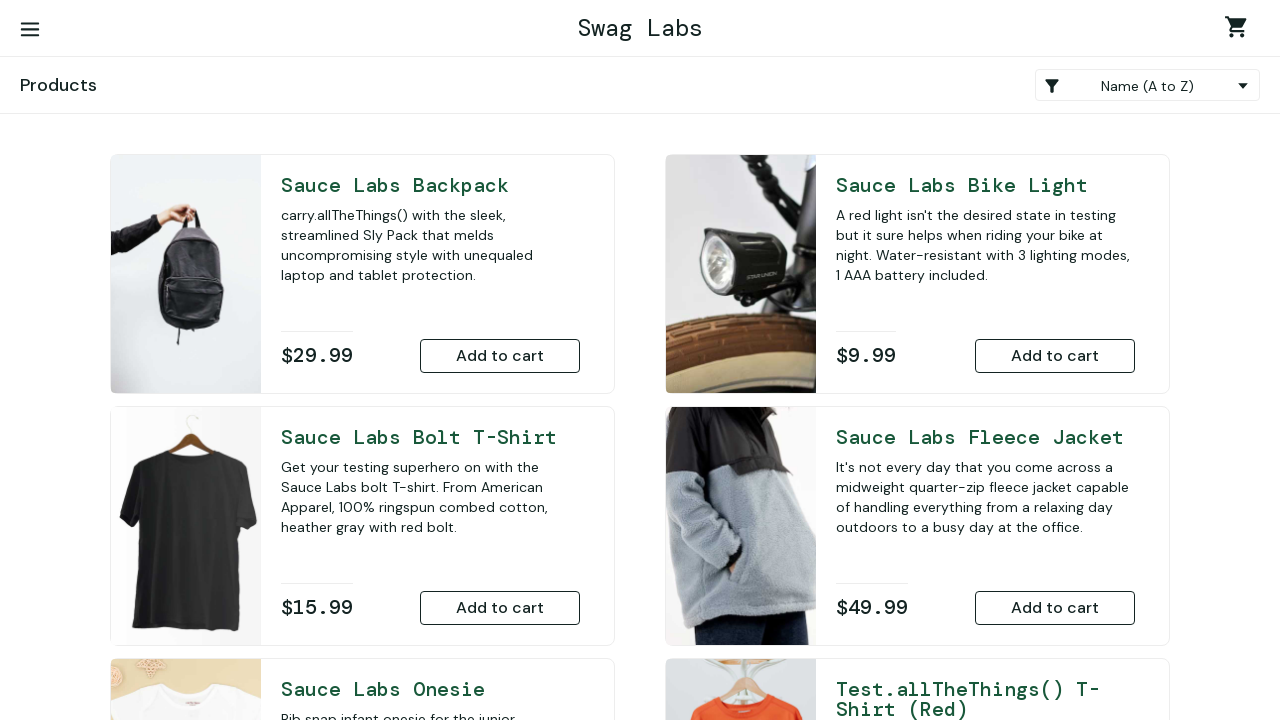

Clicked 'Add to cart' button for Sauce Labs Backpack at (500, 356) on #add-to-cart-sauce-labs-backpack
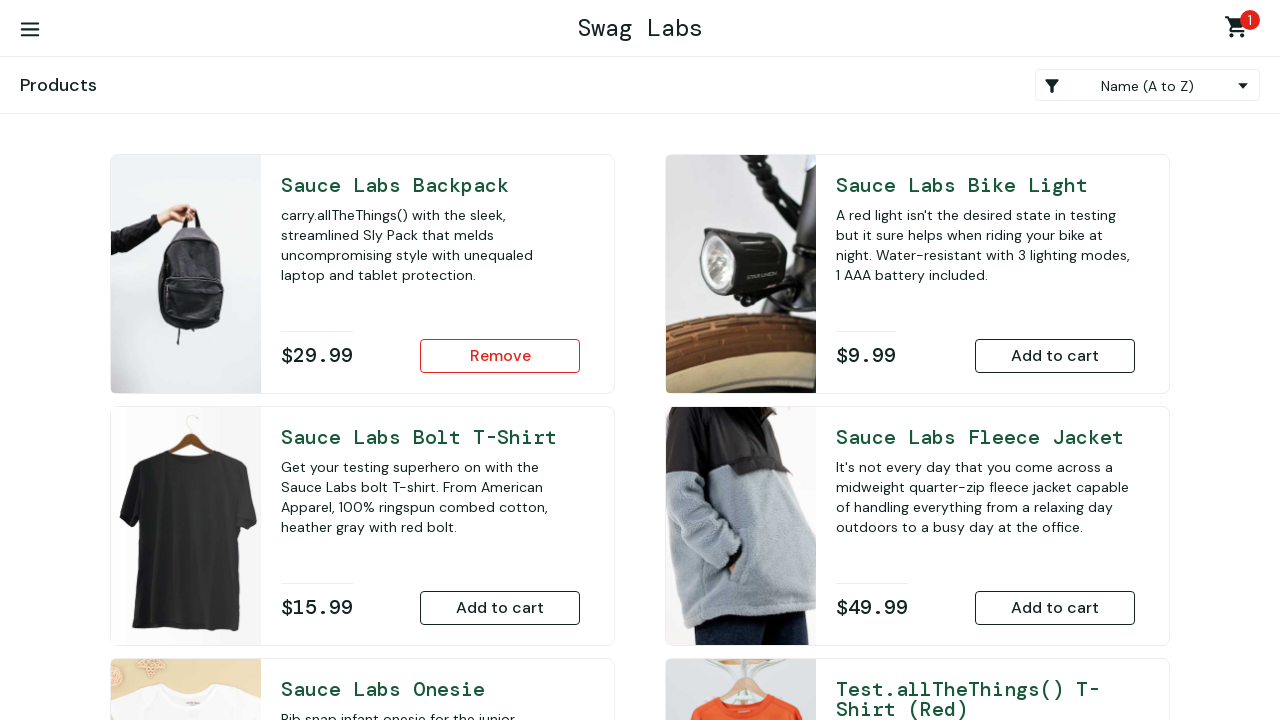

Remove button appeared for Sauce Labs Backpack
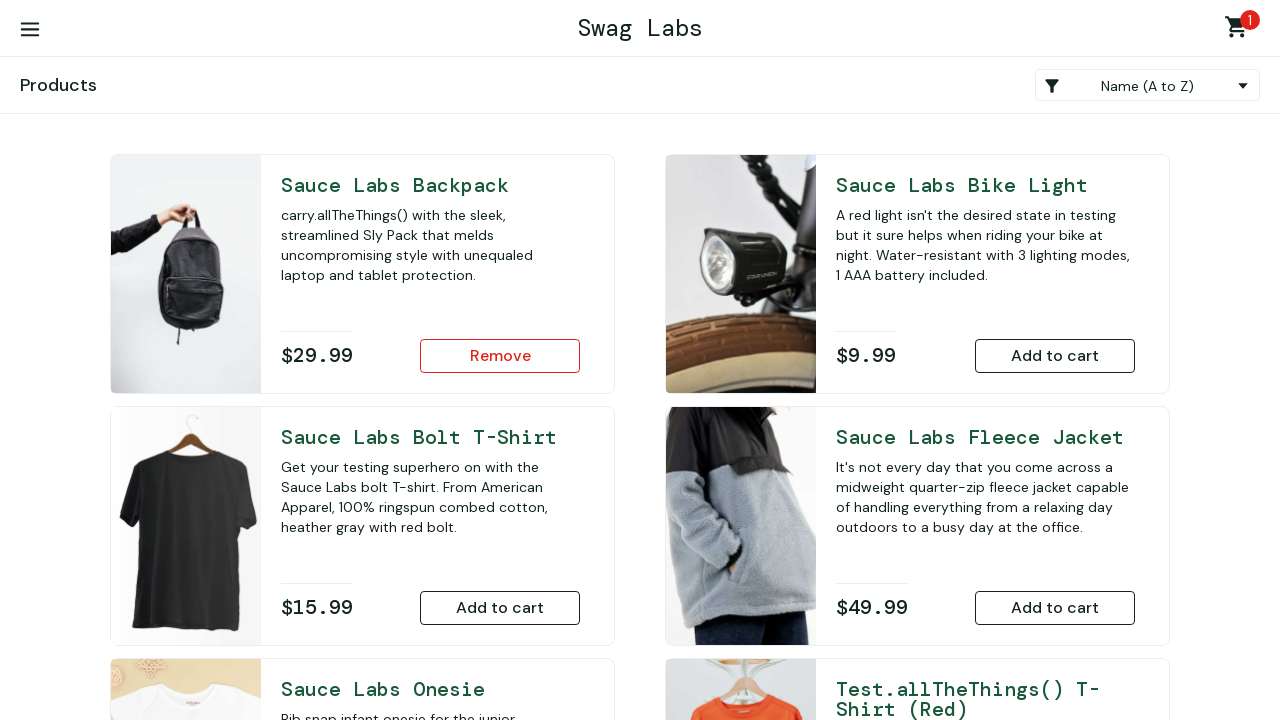

Clicked 'Remove' button to remove Sauce Labs Backpack from cart at (500, 356) on #remove-sauce-labs-backpack
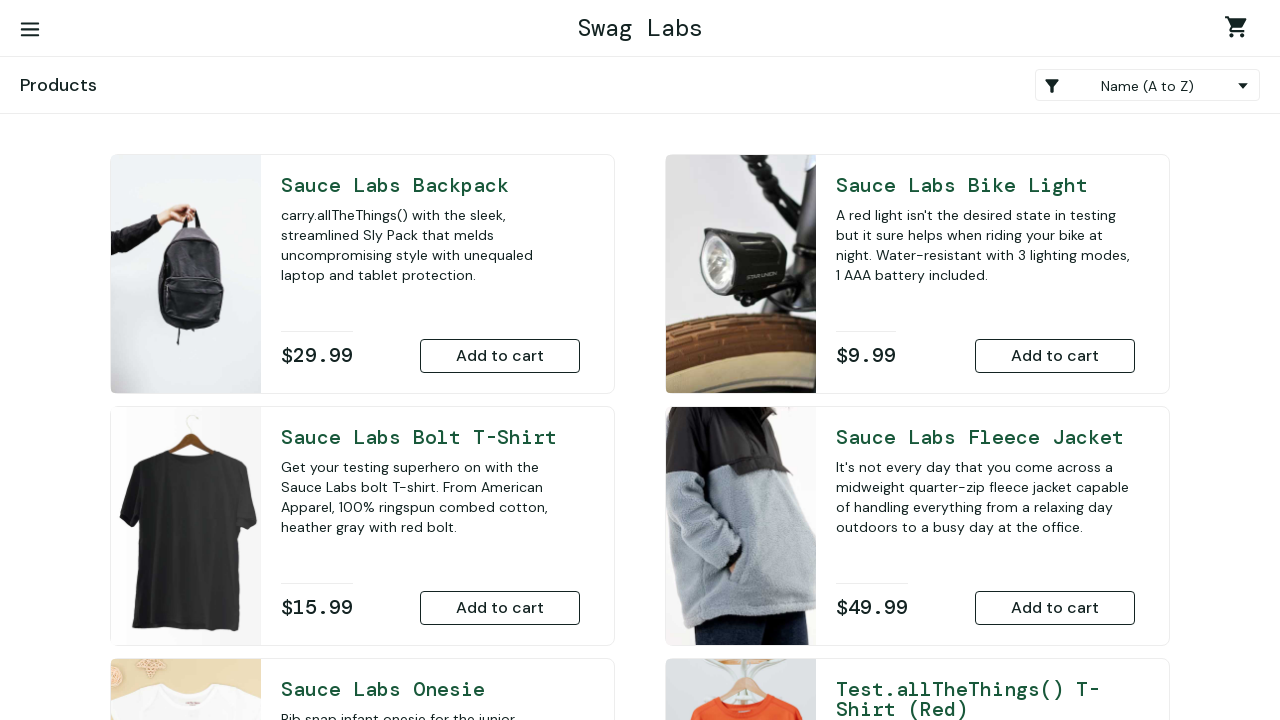

Button text changed back to 'Add to cart' for Sauce Labs Backpack
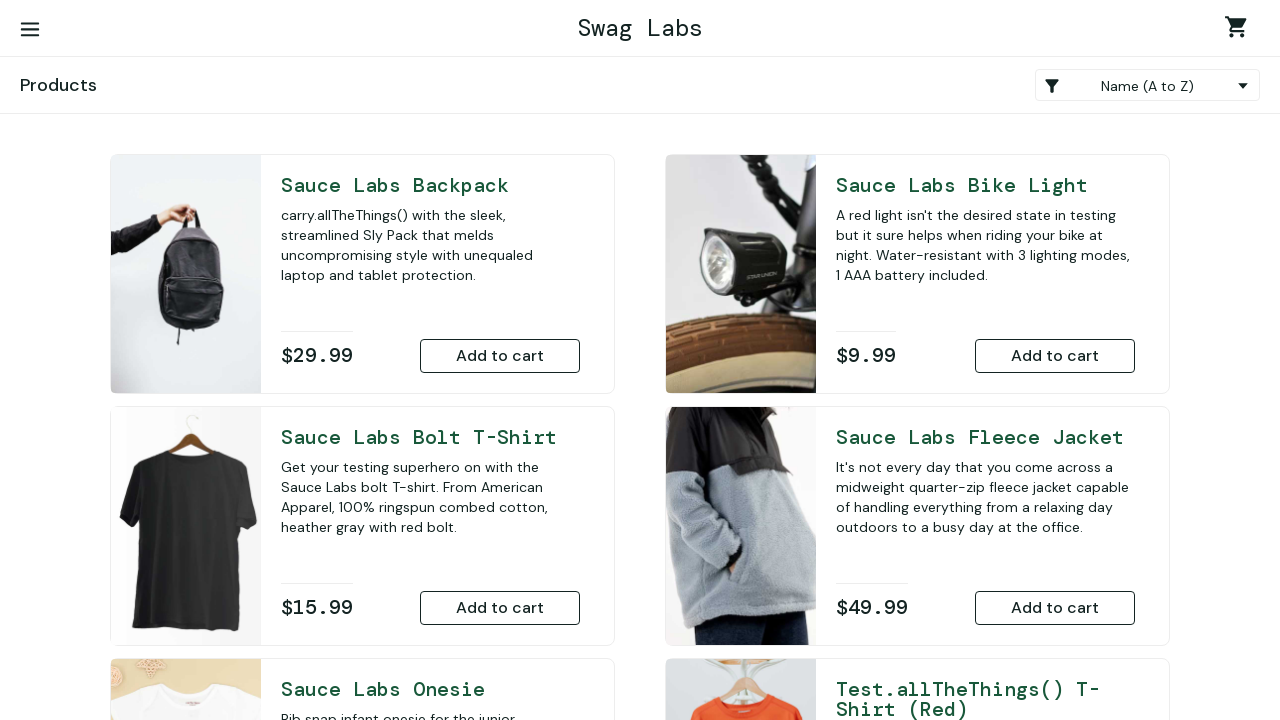

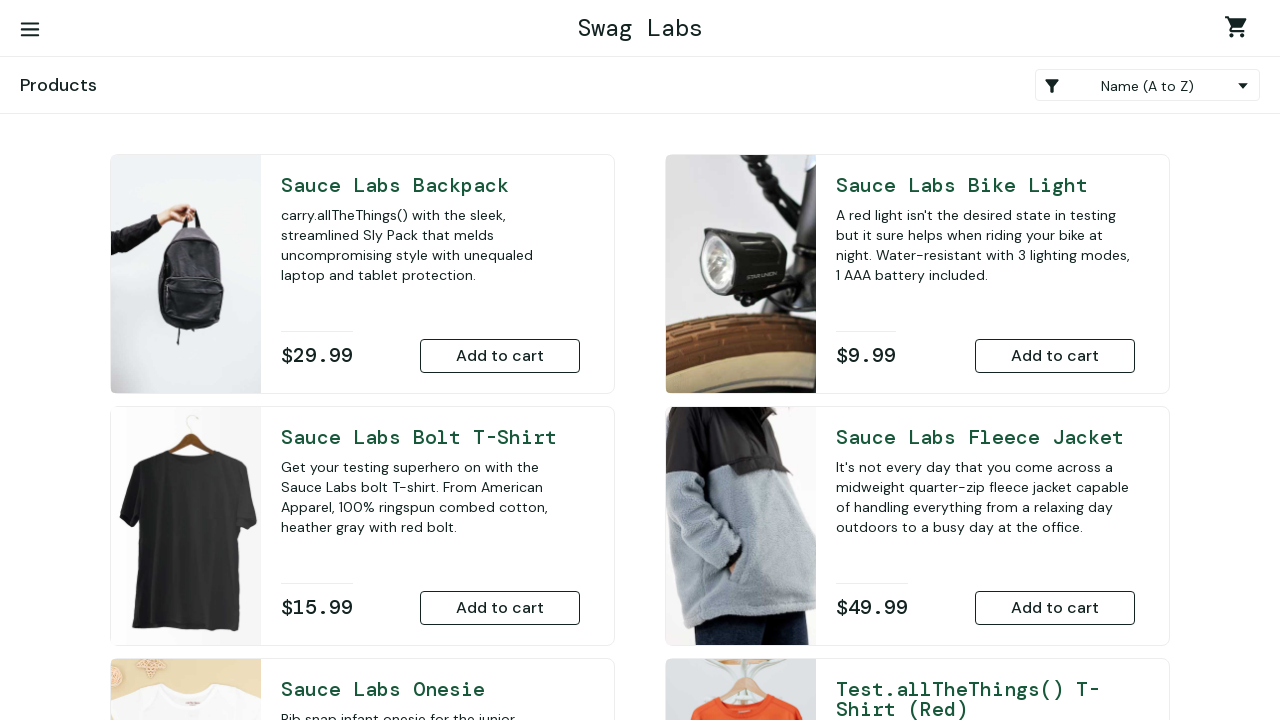